Tests that new todo items are appended to the bottom of the list by adding 3 items and verifying the count

Starting URL: https://demo.playwright.dev/todomvc

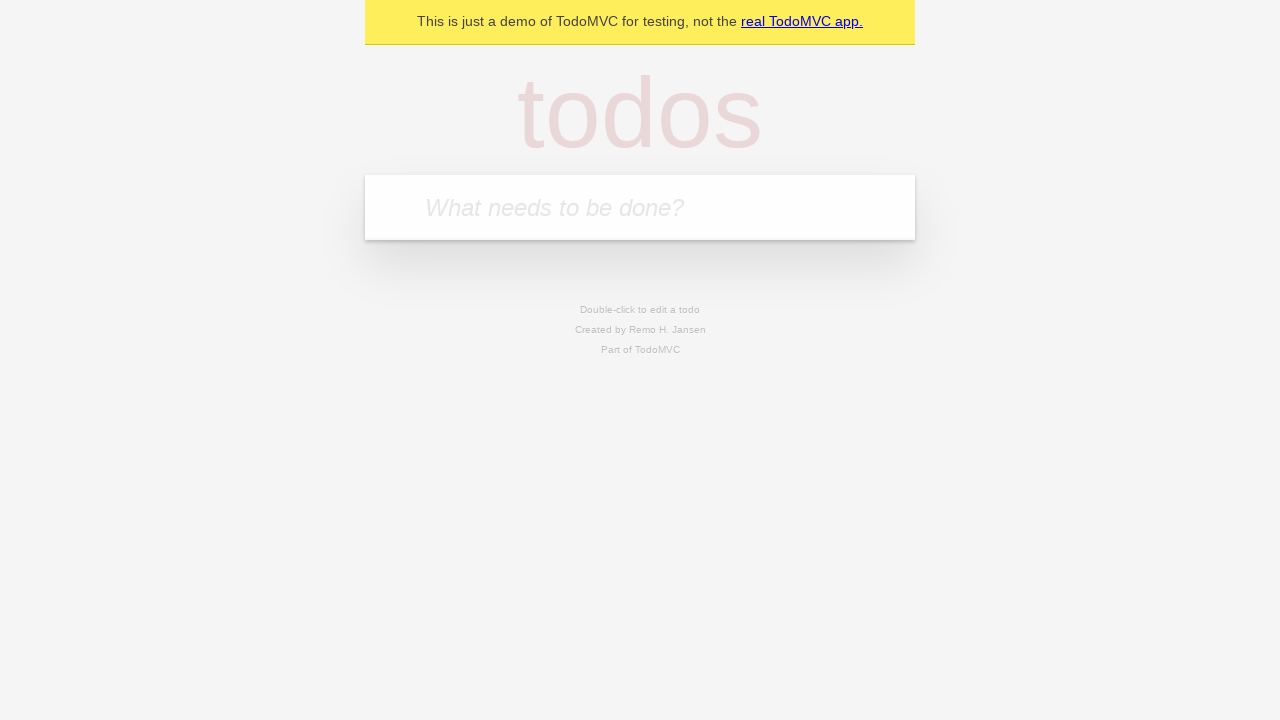

Located the 'What needs to be done?' input field
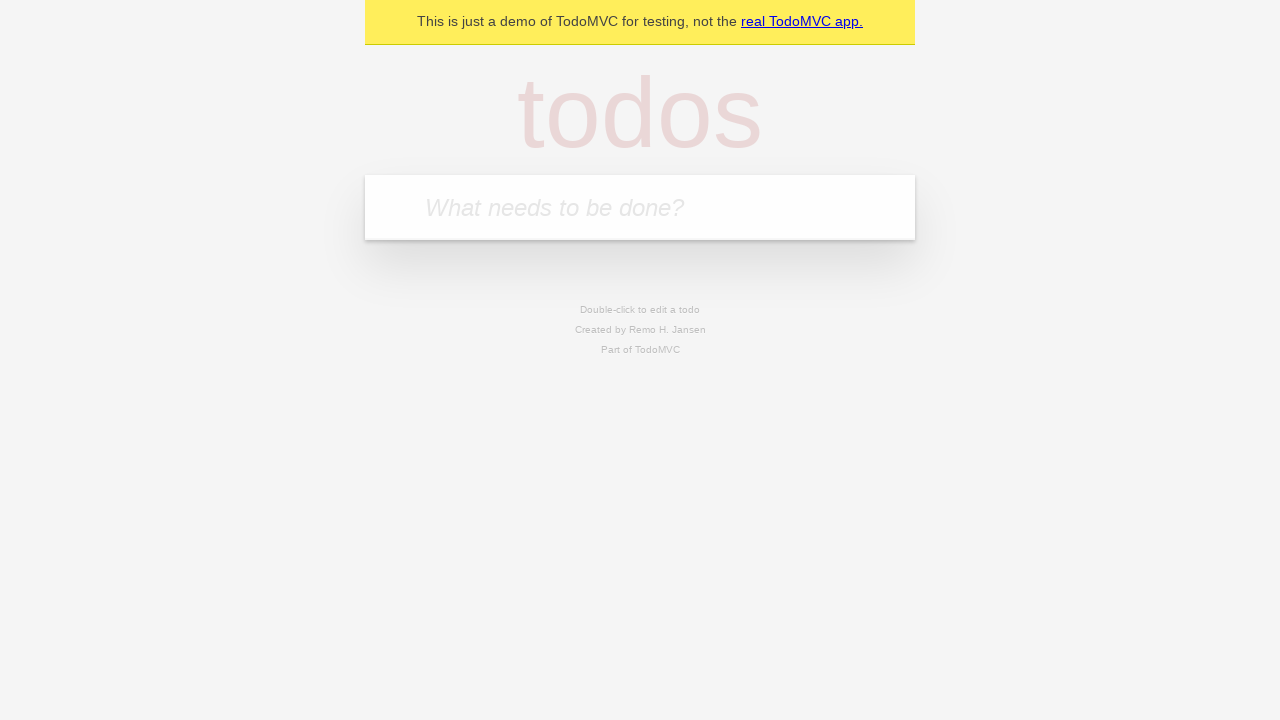

Filled first todo item: 'buy some cheese' on internal:attr=[placeholder="What needs to be done?"i]
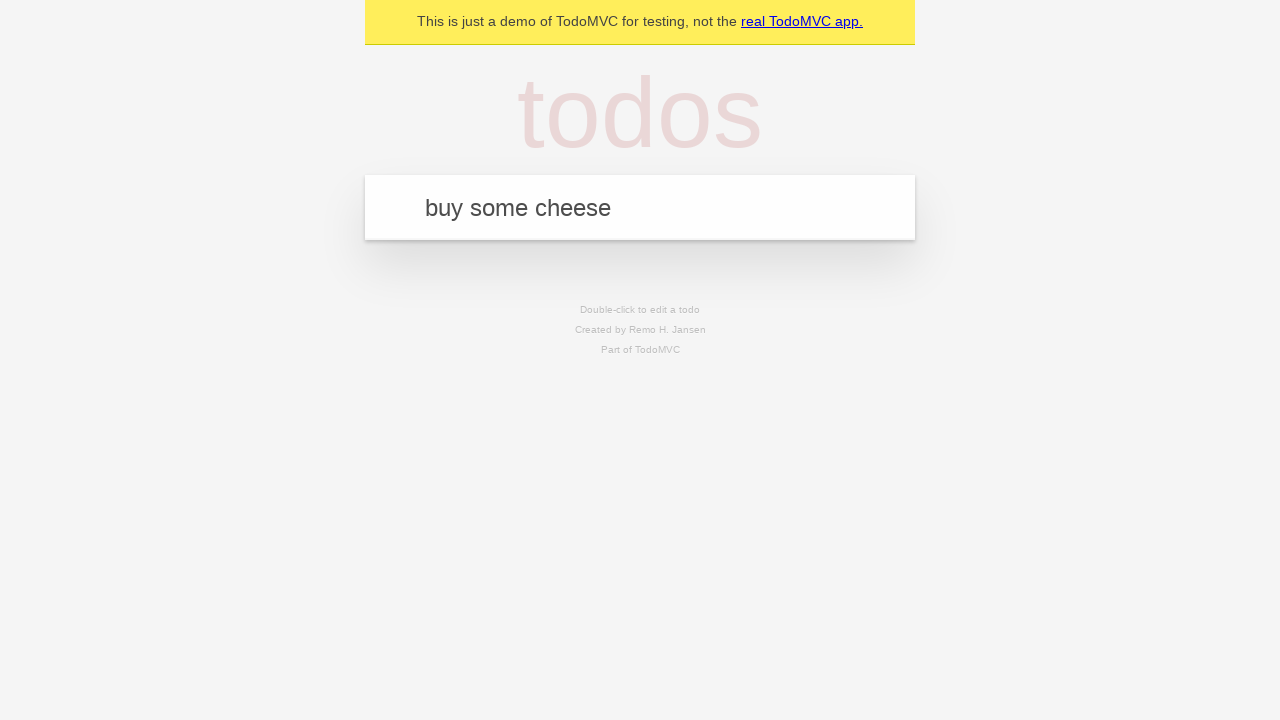

Pressed Enter to add first todo item on internal:attr=[placeholder="What needs to be done?"i]
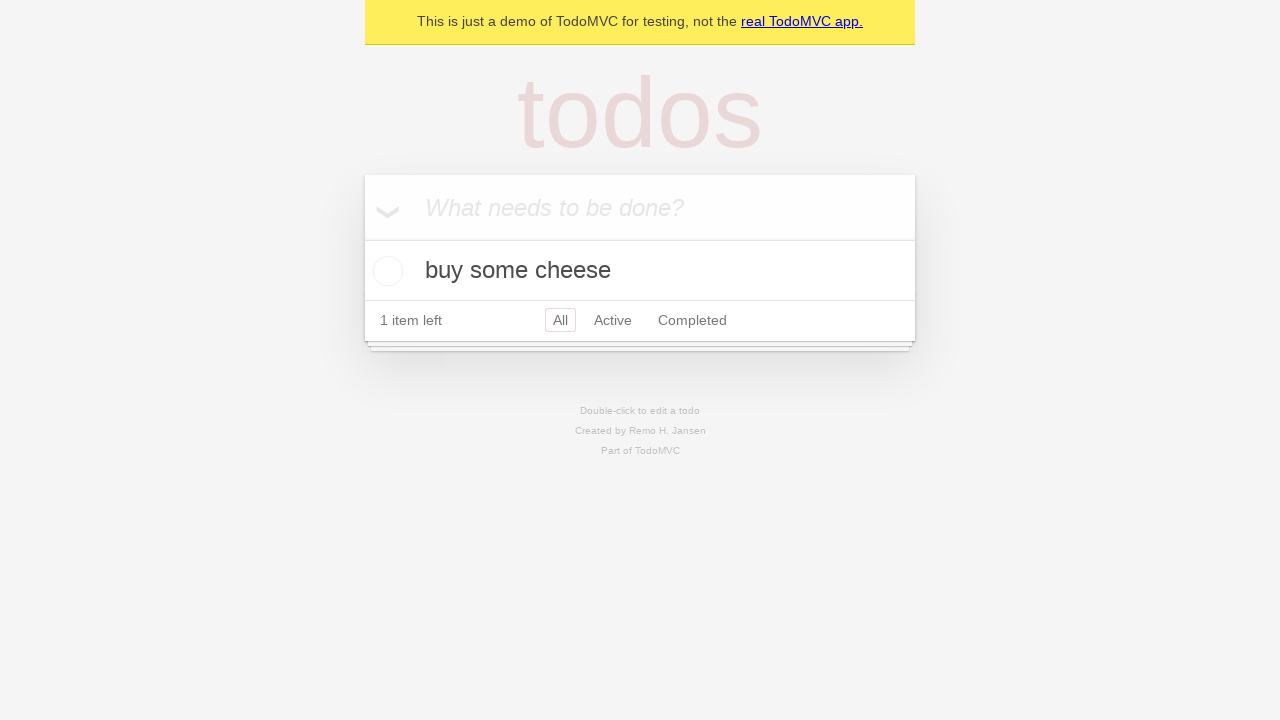

Filled second todo item: 'feed the cat' on internal:attr=[placeholder="What needs to be done?"i]
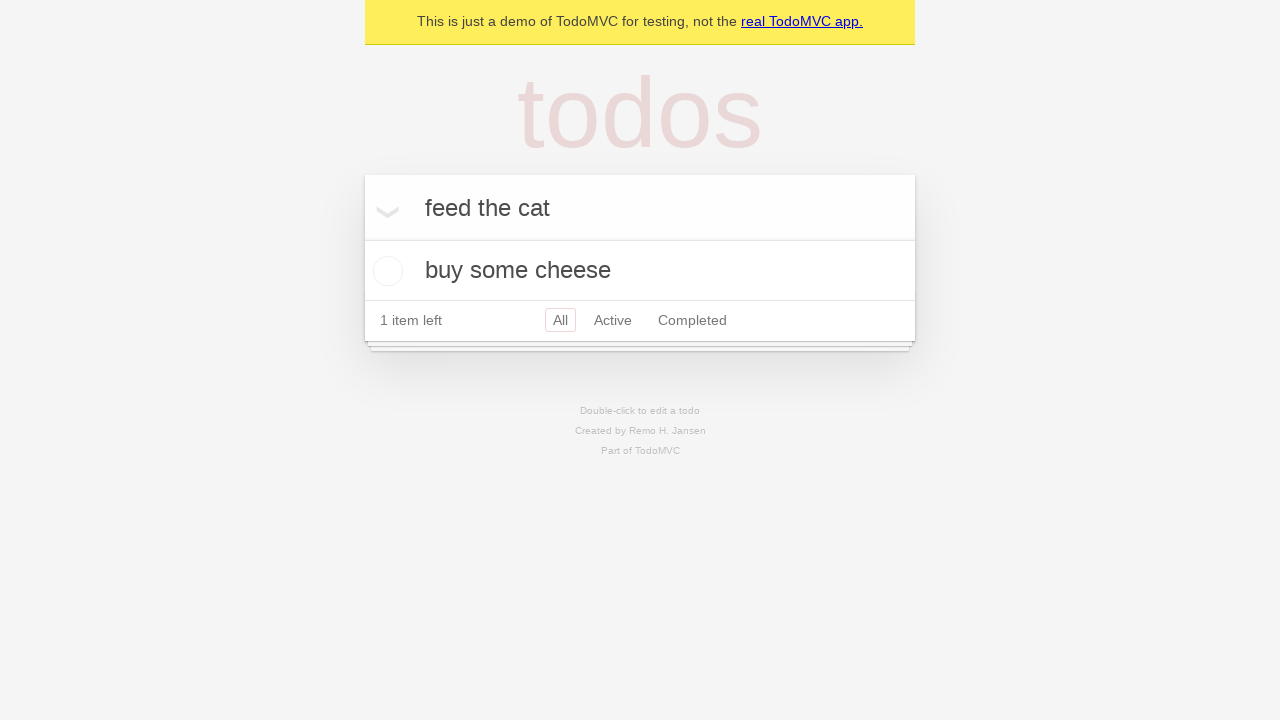

Pressed Enter to add second todo item on internal:attr=[placeholder="What needs to be done?"i]
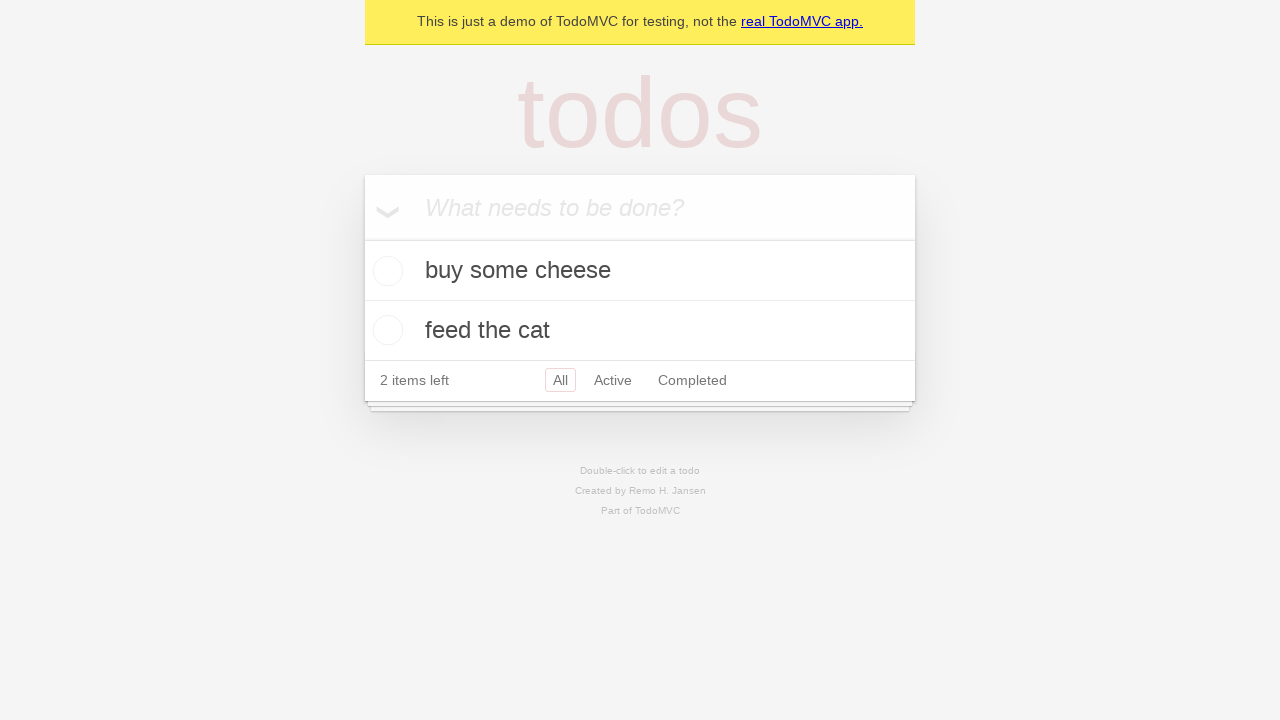

Filled third todo item: 'book a doctors appointment' on internal:attr=[placeholder="What needs to be done?"i]
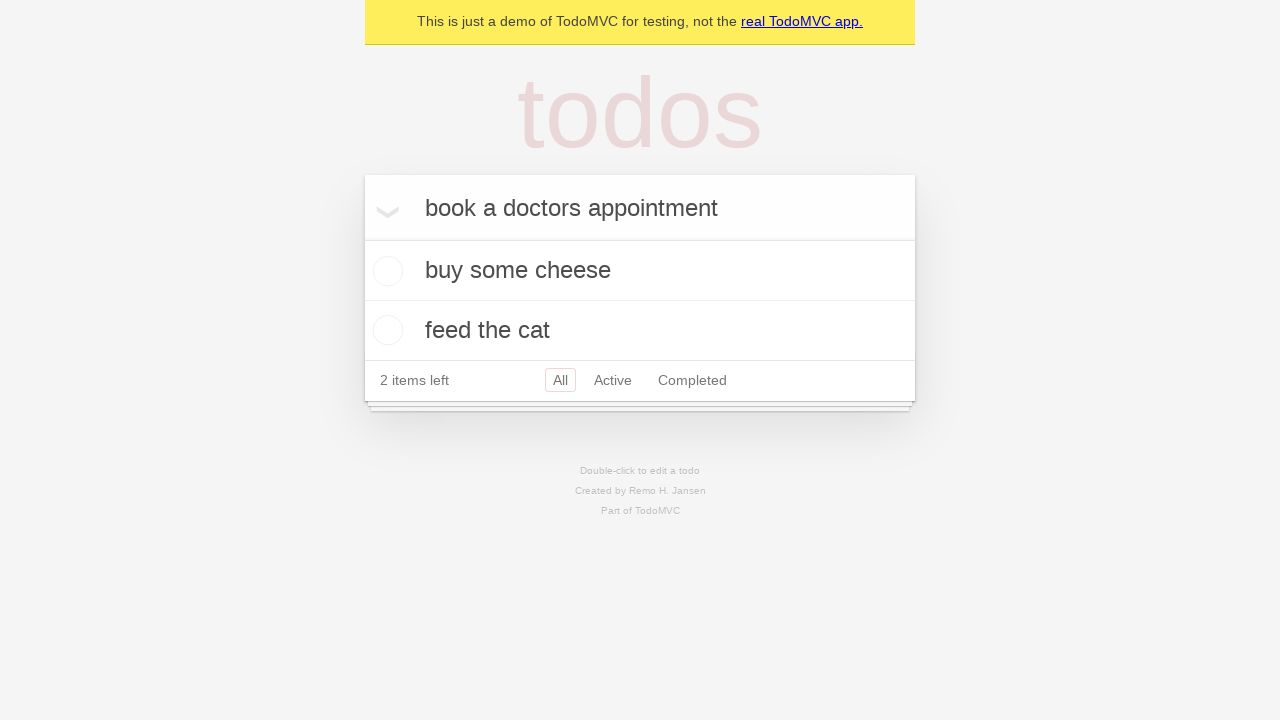

Pressed Enter to add third todo item on internal:attr=[placeholder="What needs to be done?"i]
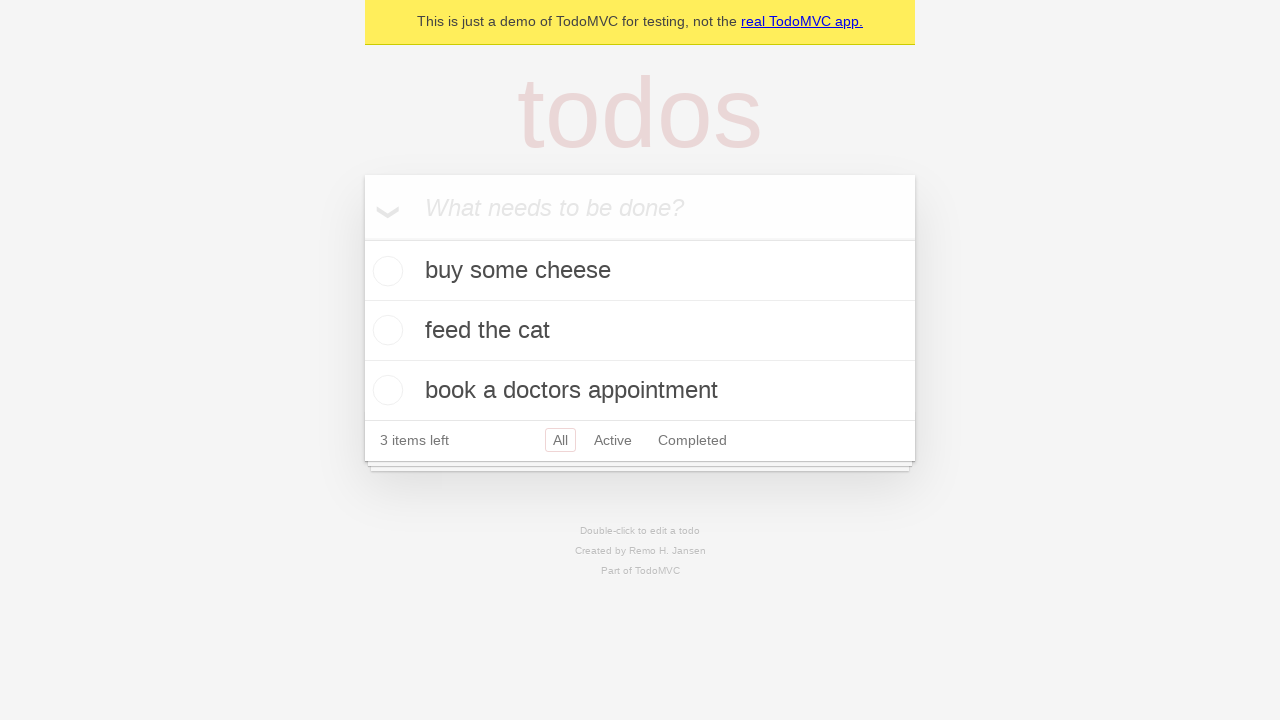

Verified that todo list displays '3 items left'
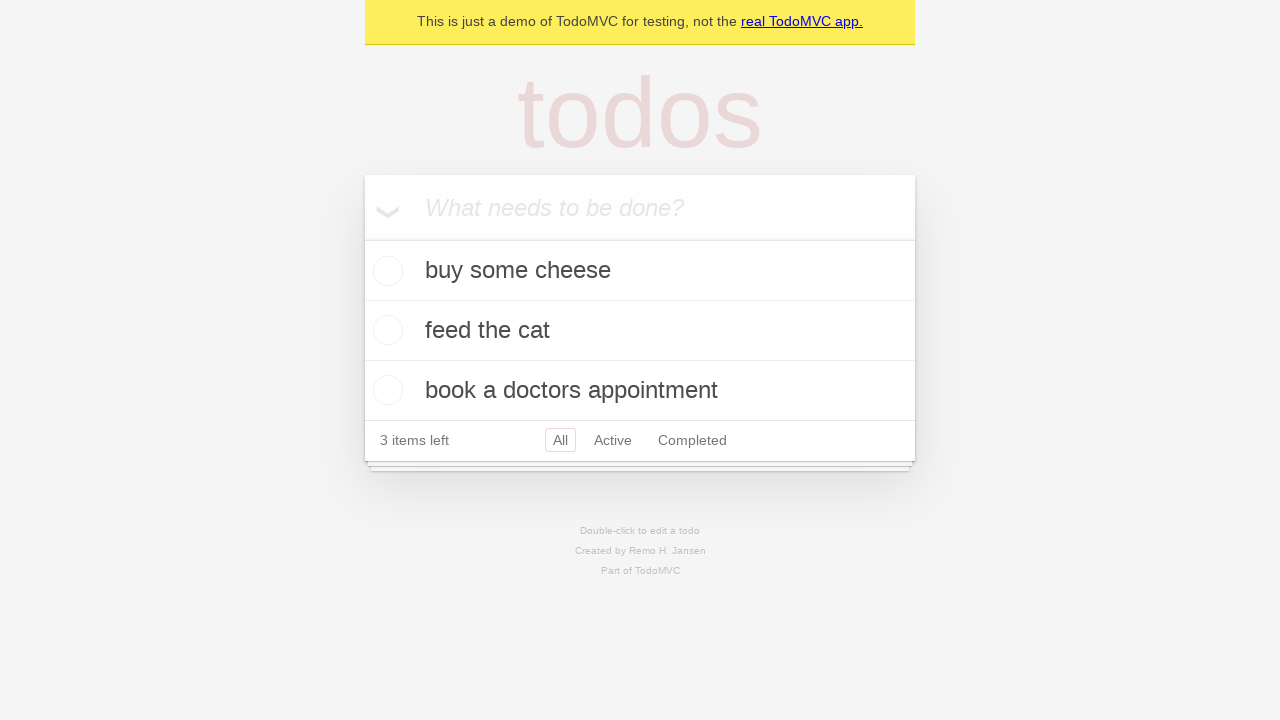

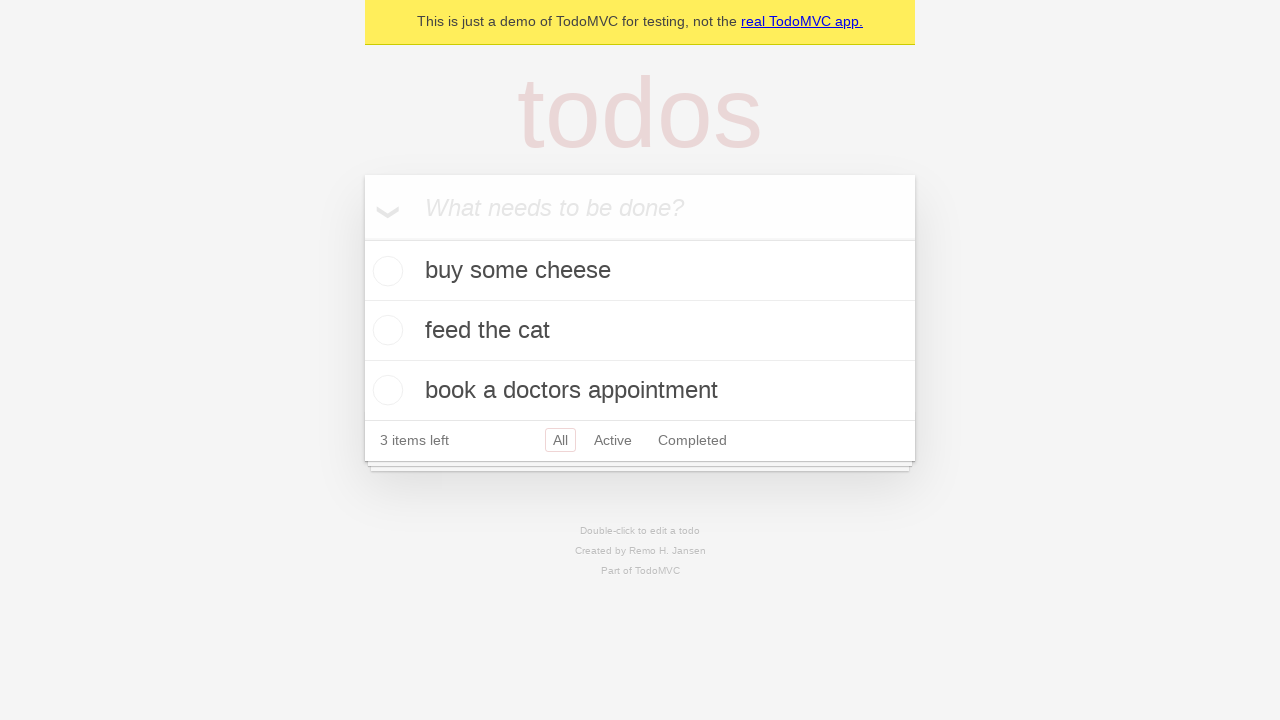